Navigates to the Invent with Python website and clicks on the "Read Online for Free" link to access free book content.

Starting URL: https://inventwithpython.com

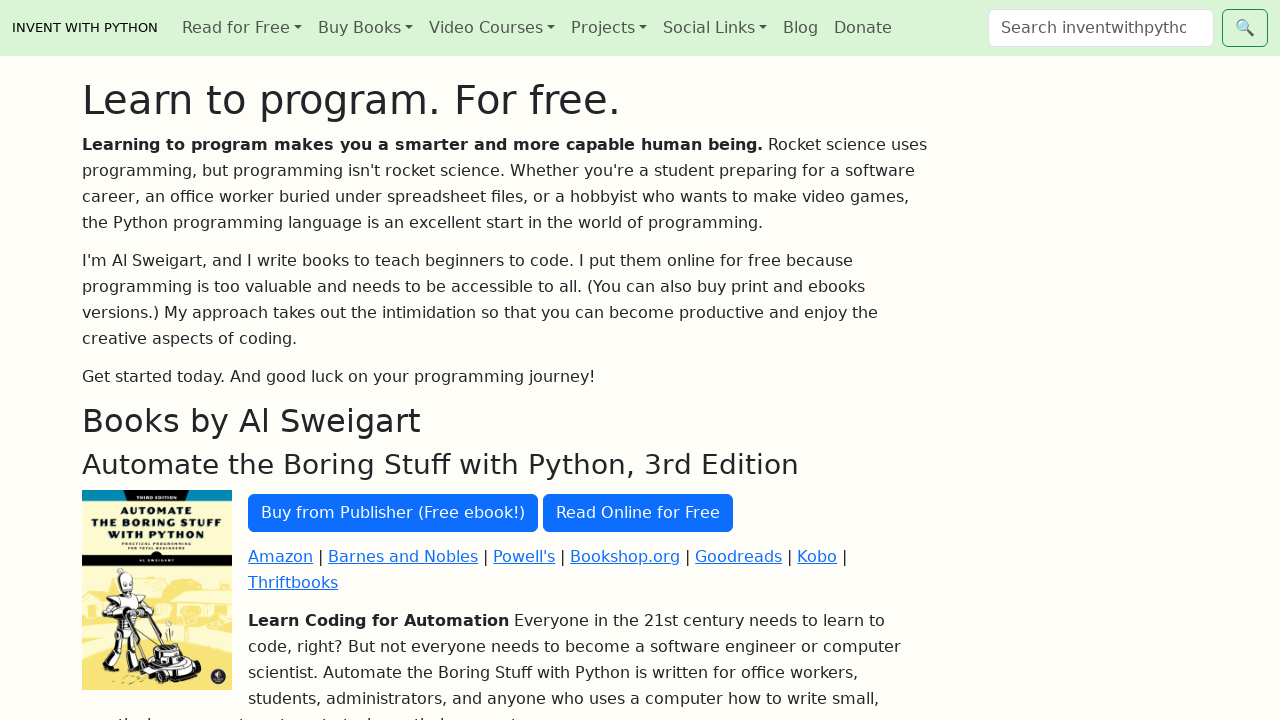

Navigated to Invent with Python website
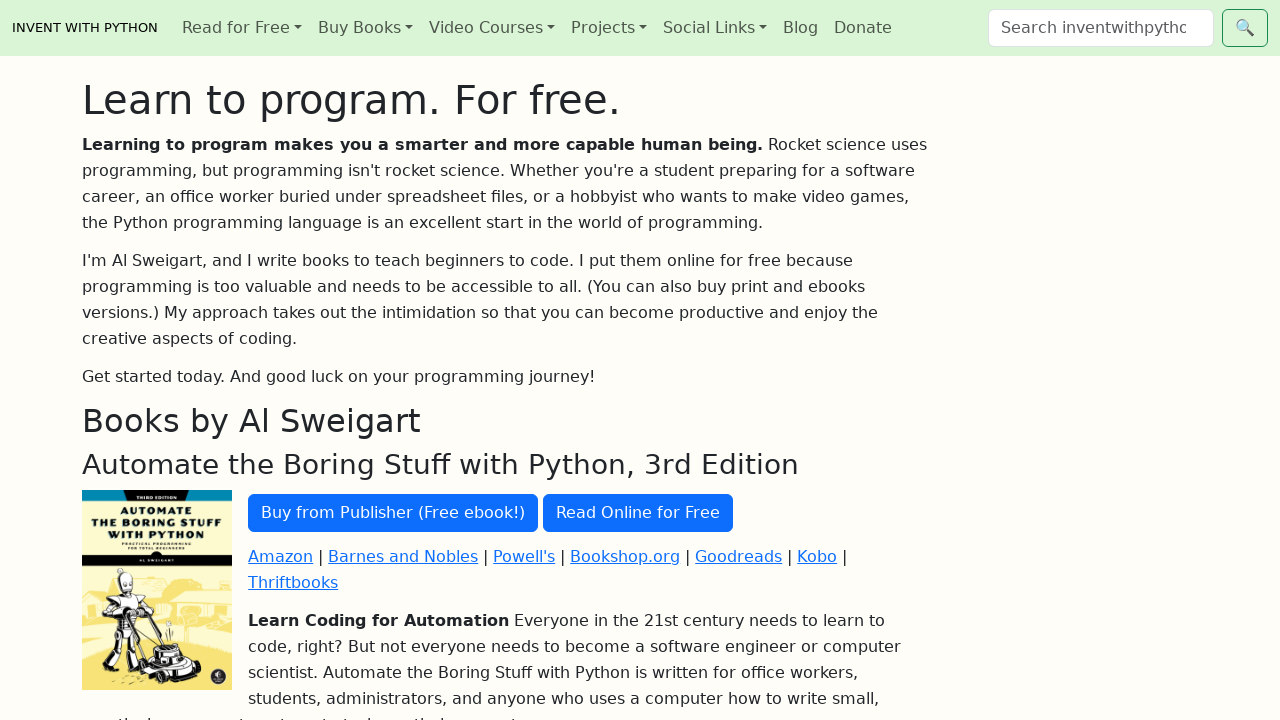

Clicked on the 'Read Online for Free' link to access free book content at (638, 513) on a:text('Read Online for Free')
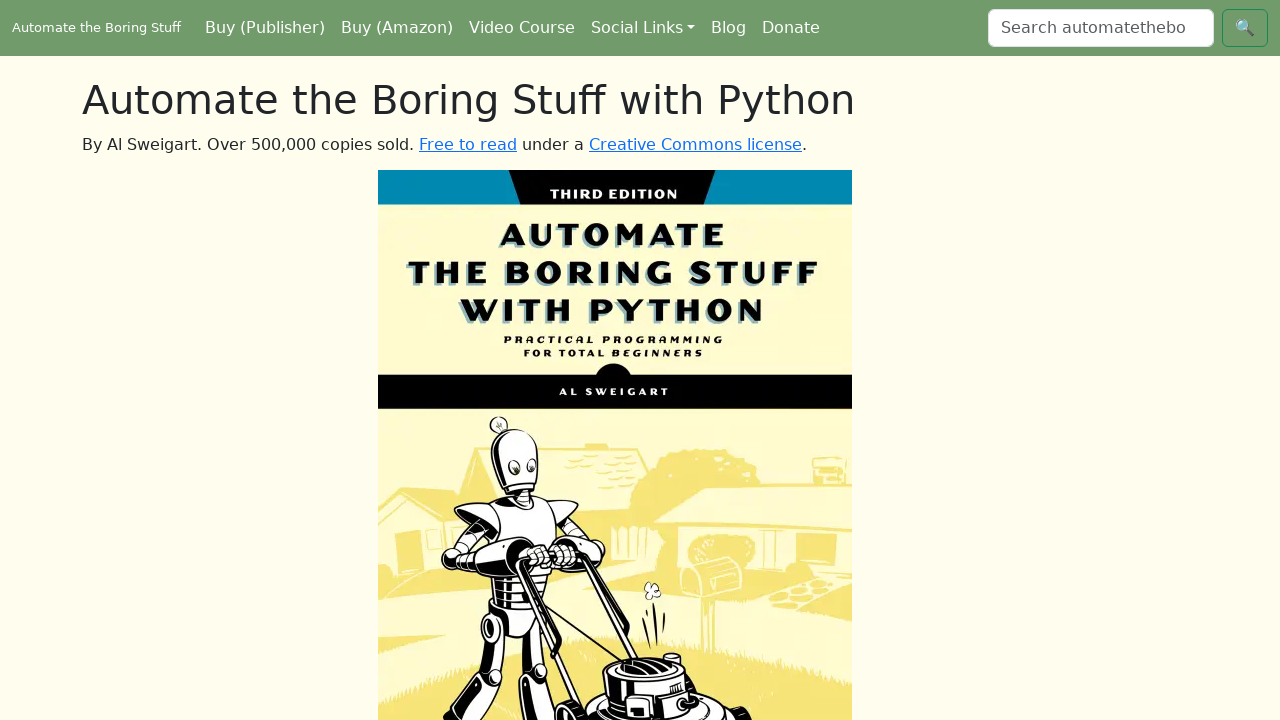

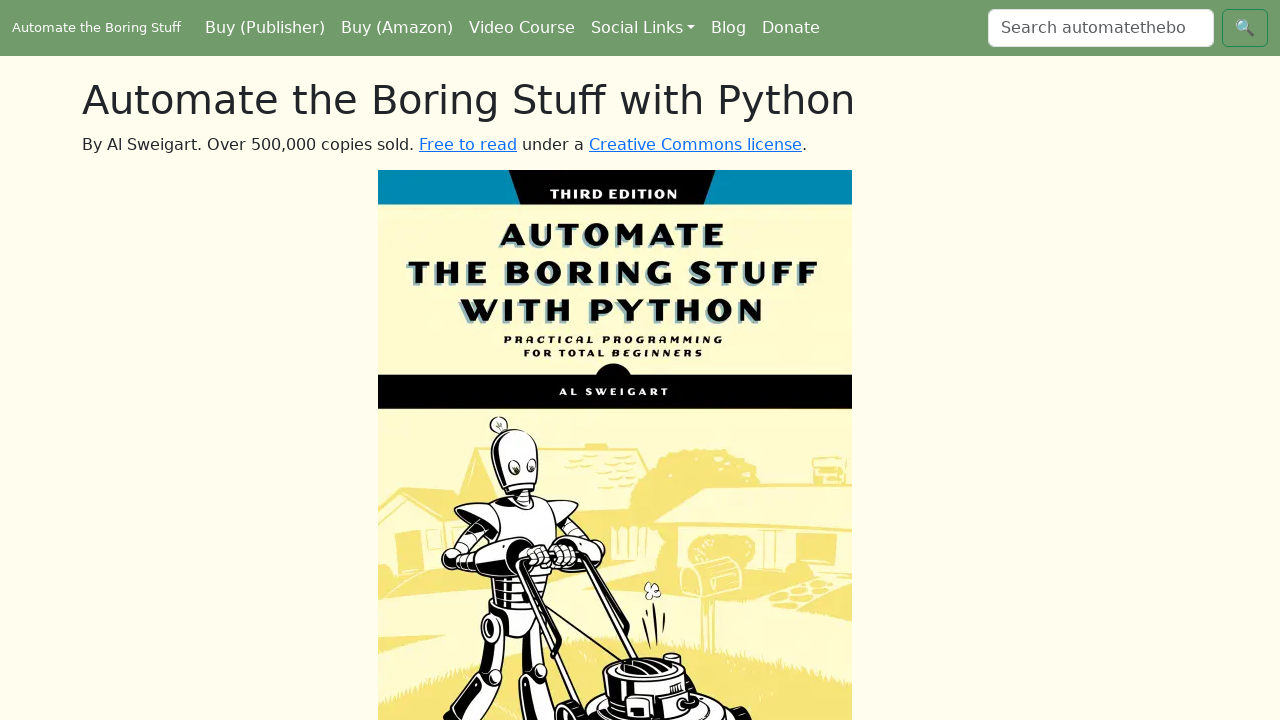